Tests radio button functionality by verifying all radio buttons are displayed and clickable, then clicking each one

Starting URL: https://demoqa.com/radio-button

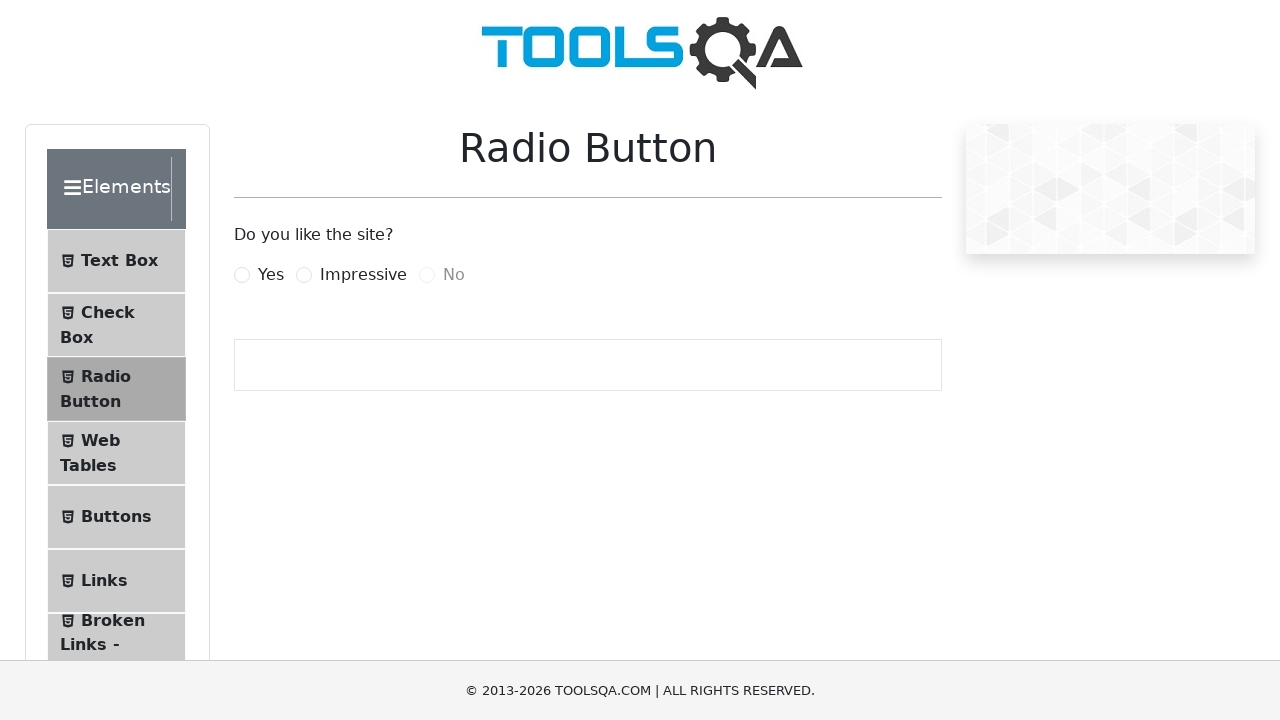

Located all radio button labels on the page
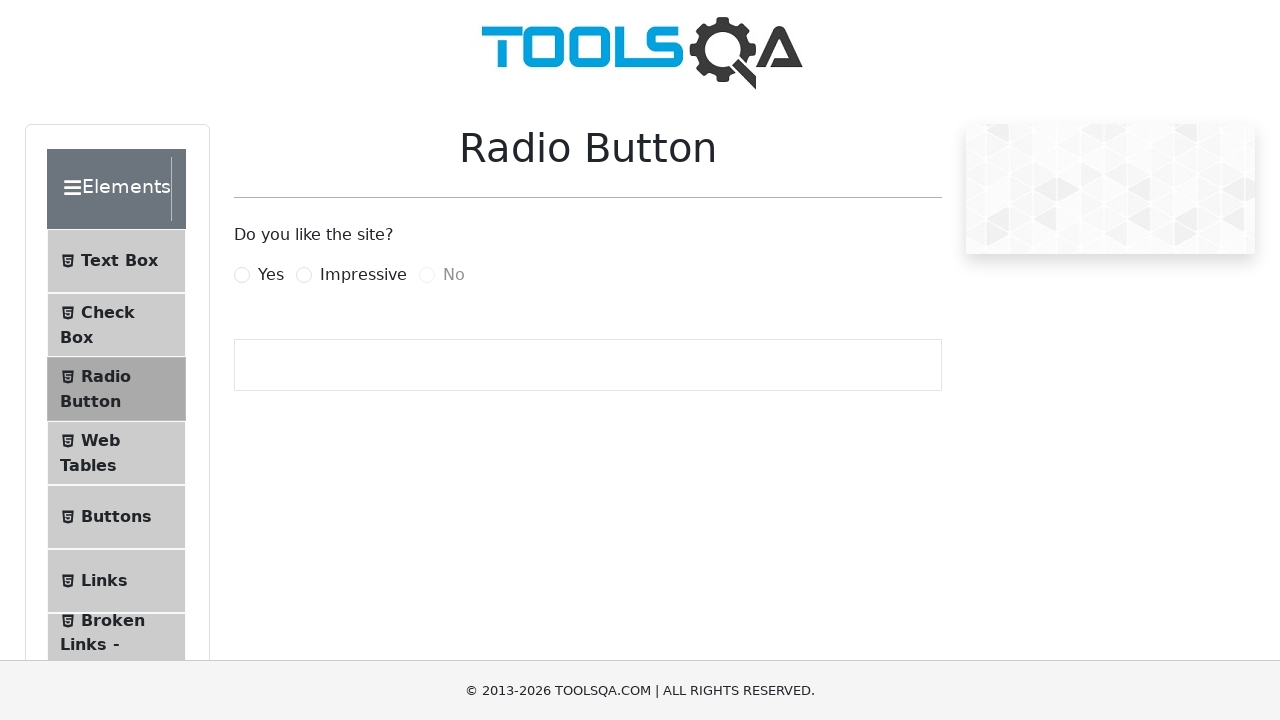

Clicked a radio button at (271, 275) on label[for*='Radio'] >> nth=0
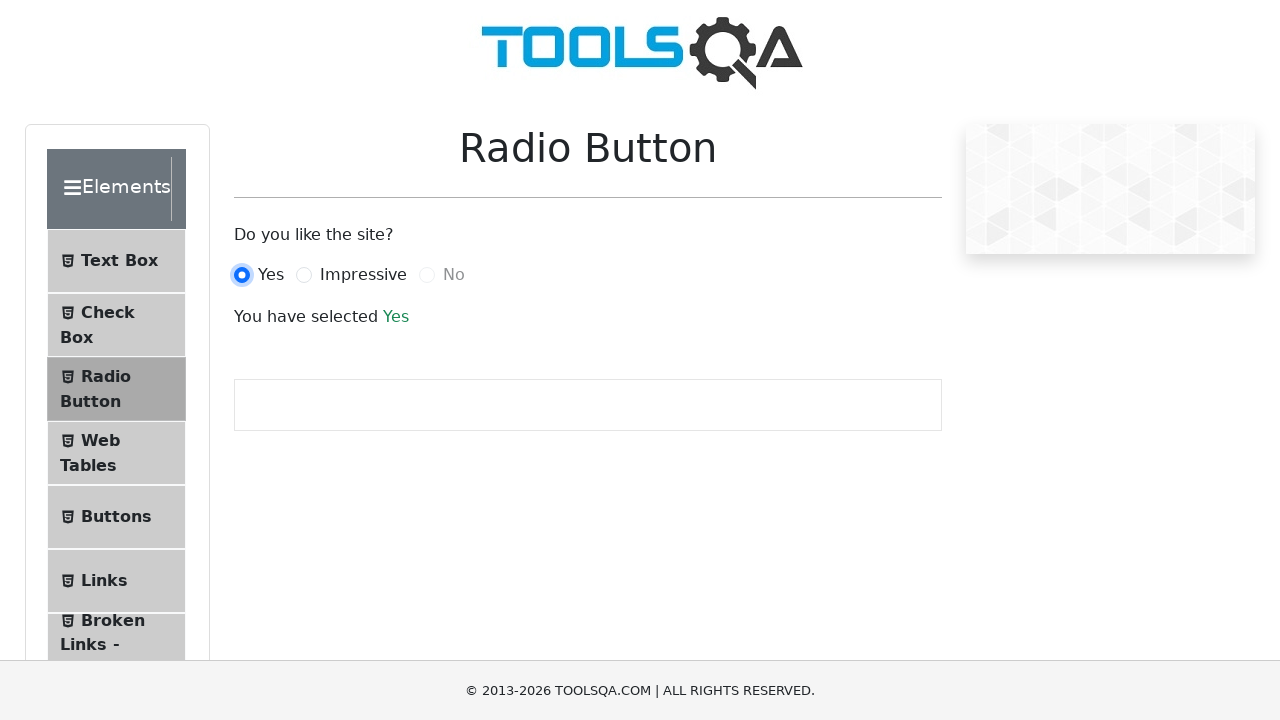

Waited 500ms between radio button clicks
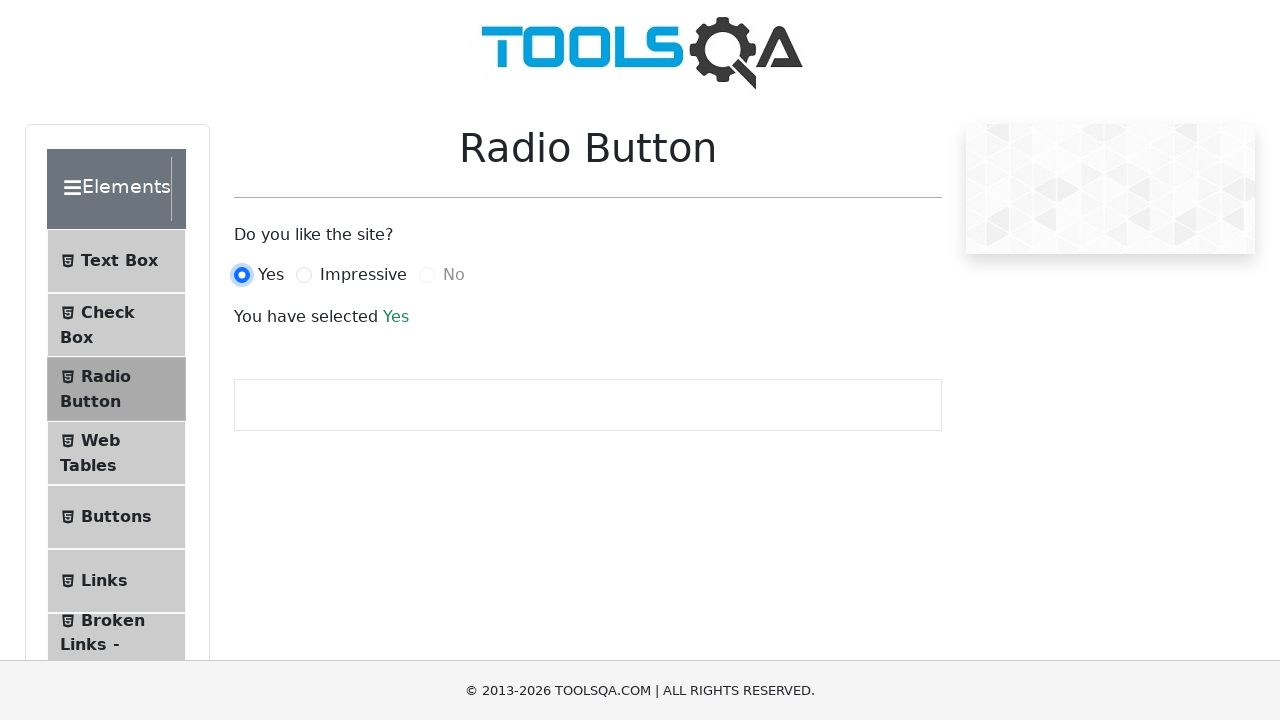

Clicked a radio button at (363, 275) on label[for*='Radio'] >> nth=1
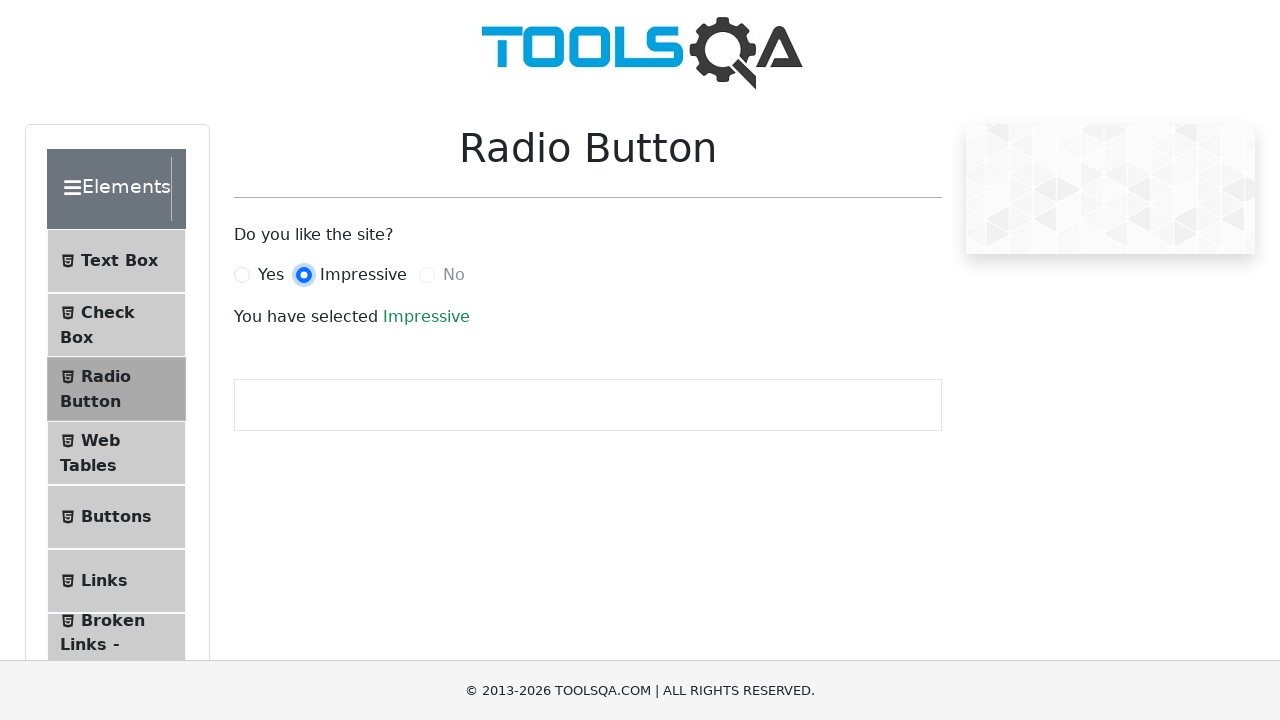

Waited 500ms between radio button clicks
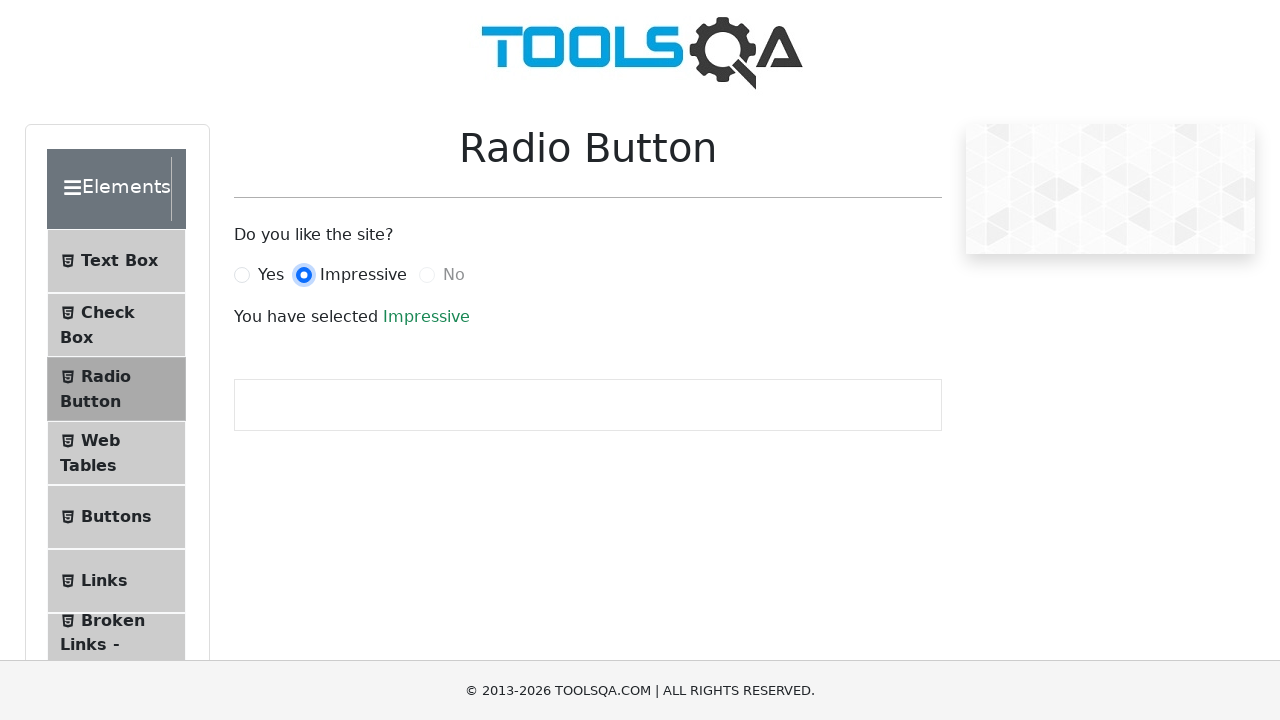

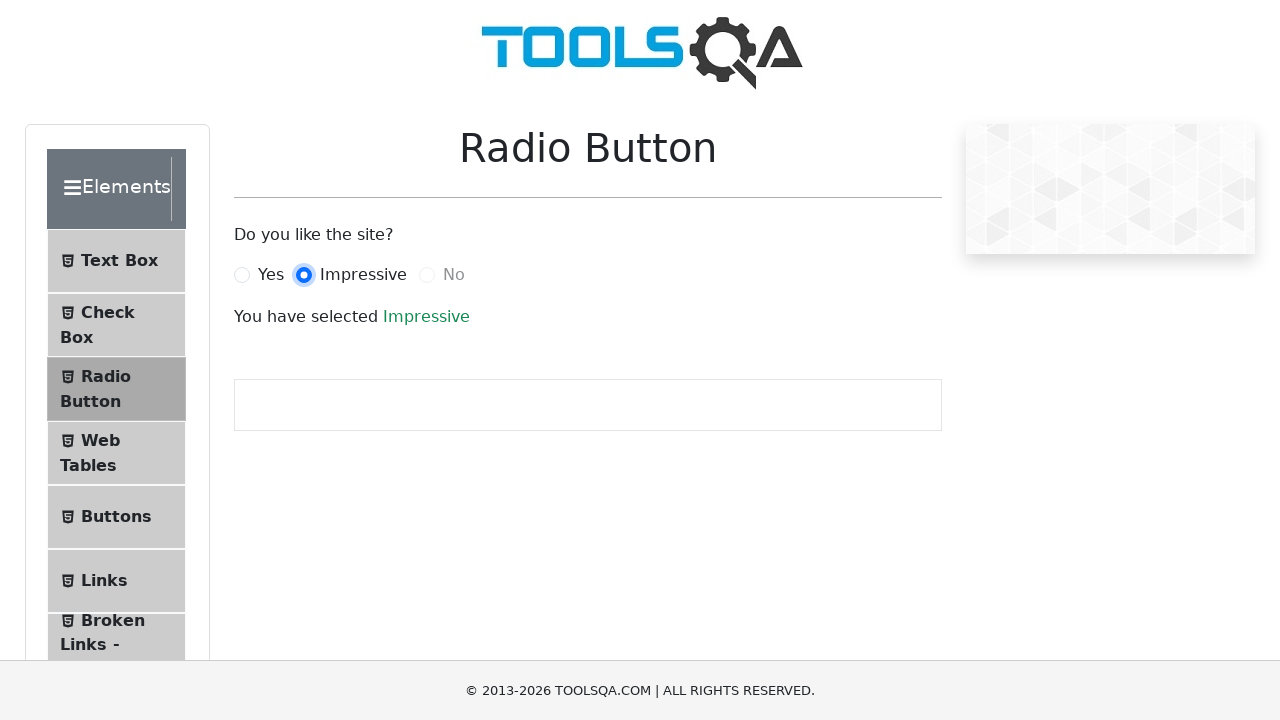